Tests a registration form by filling in first name, last name, address, email, phone number, and selecting a gender option

Starting URL: https://demo.automationtesting.in/Register.html

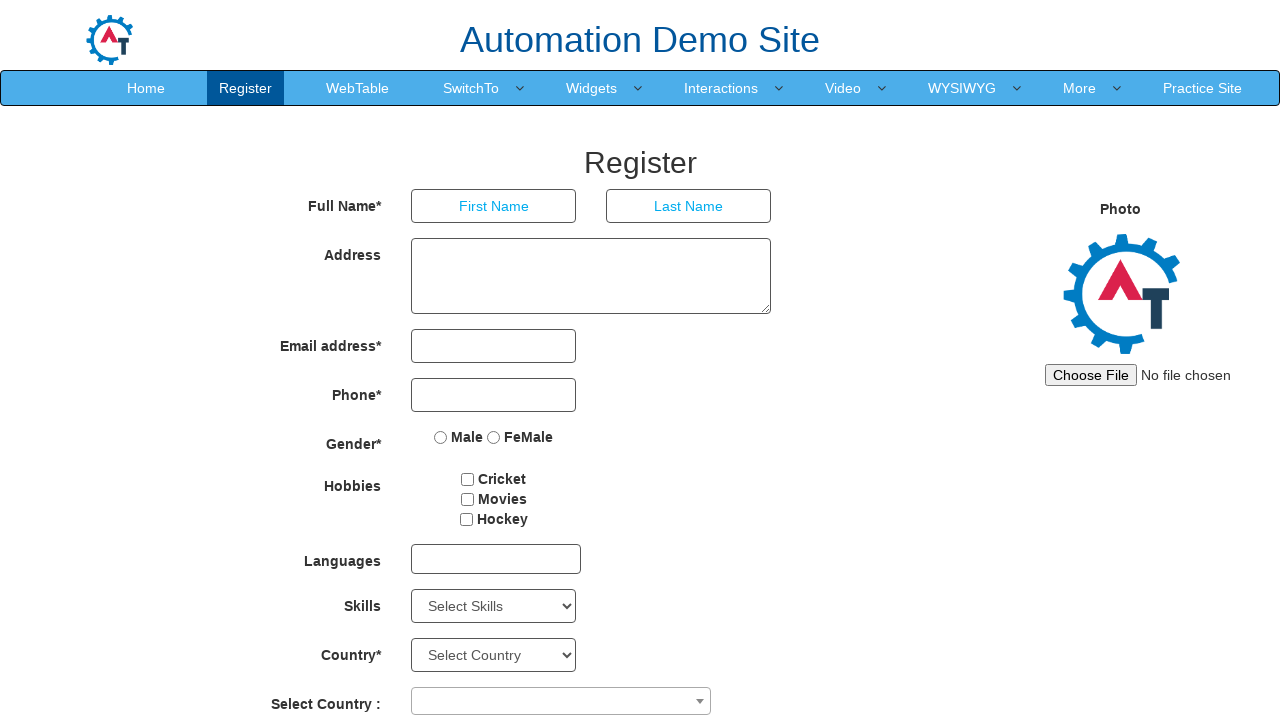

Navigated to registration form page
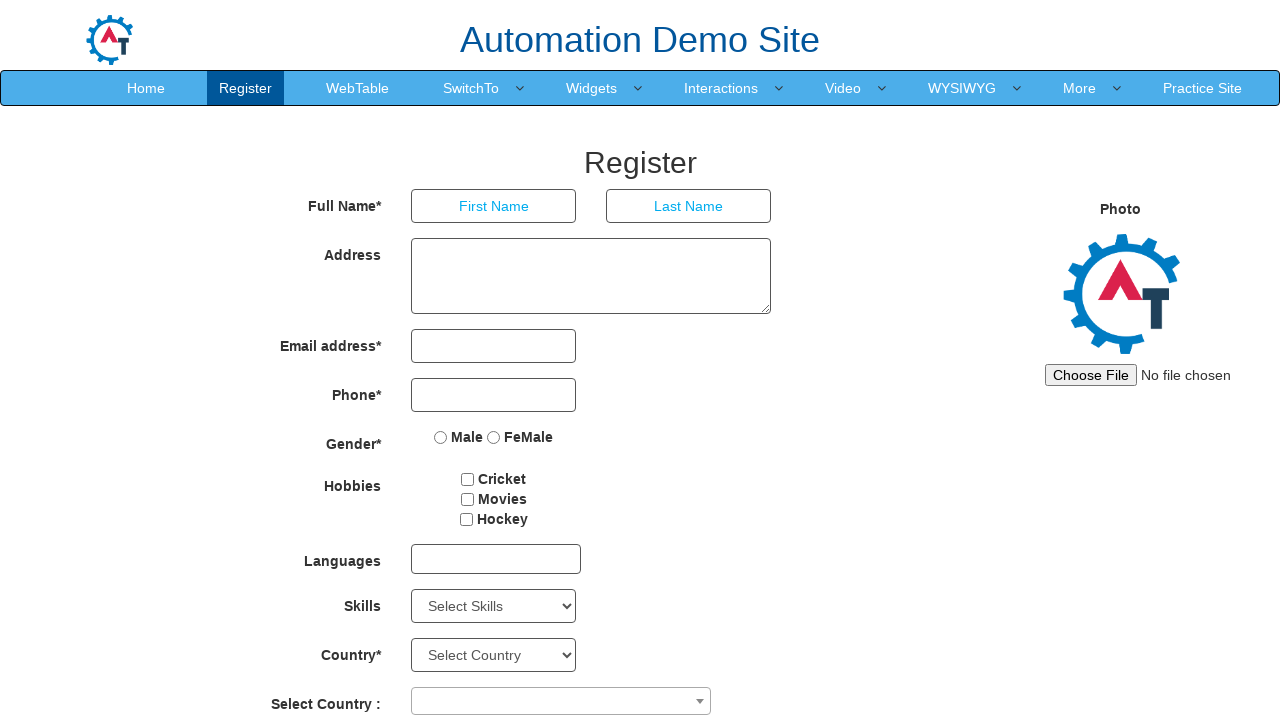

Filled first name field with 'Marcus' on xpath=/html/body/section/div/div/div[2]/form/div[1]/div[1]/input
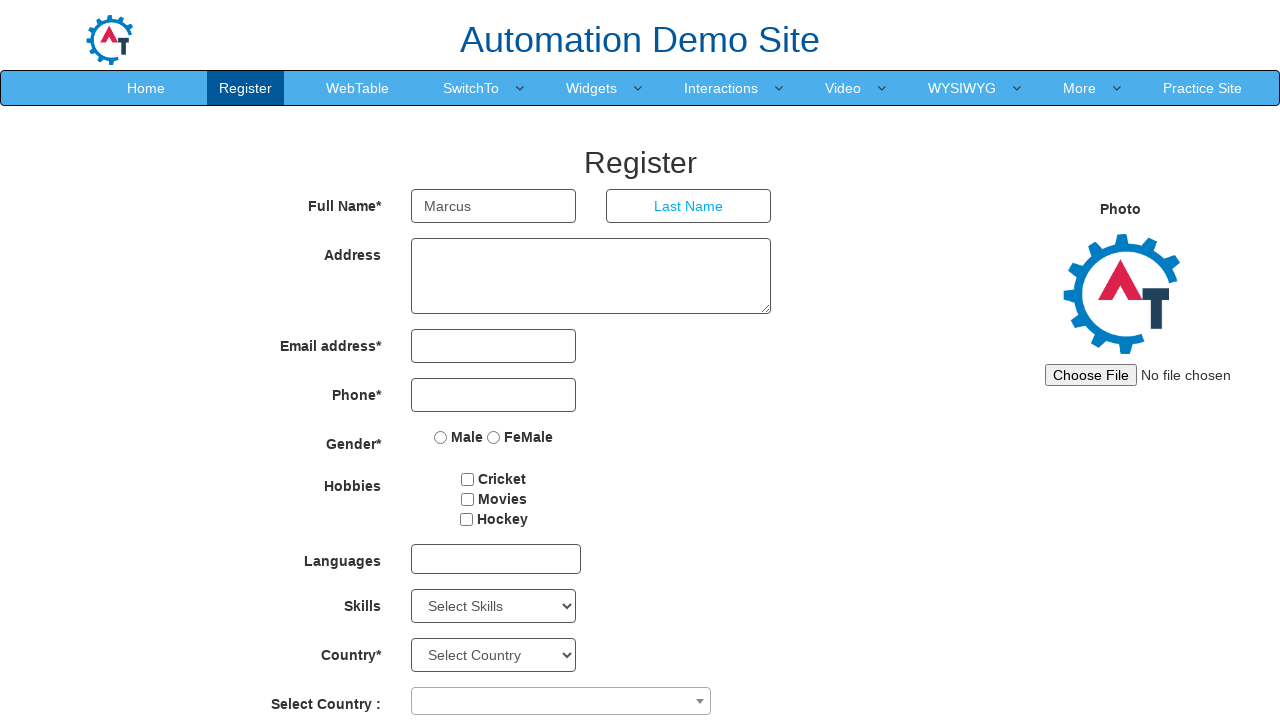

Filled last name field with 'Johnson' on xpath=/html/body/section/div/div/div[2]/form/div[1]/div[2]/input
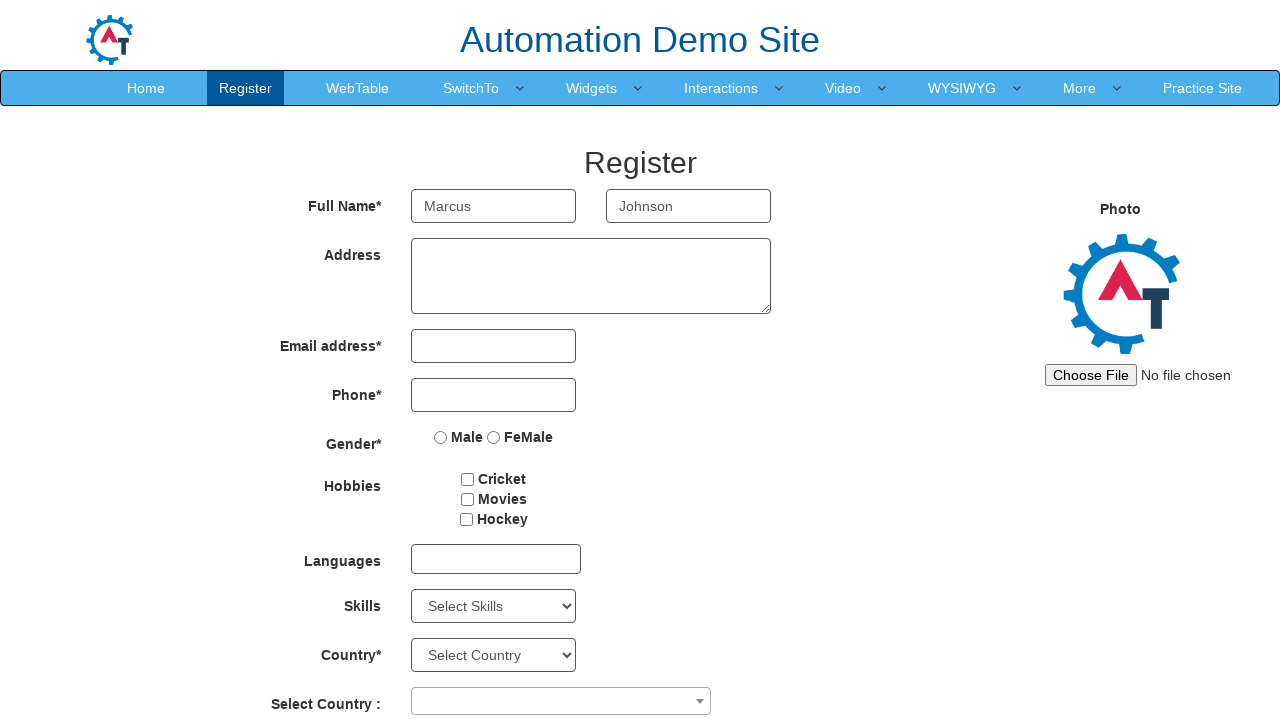

Filled address field with 'Seattle, WA' on xpath=/html/body/section/div/div/div[2]/form/div[2]/div/textarea
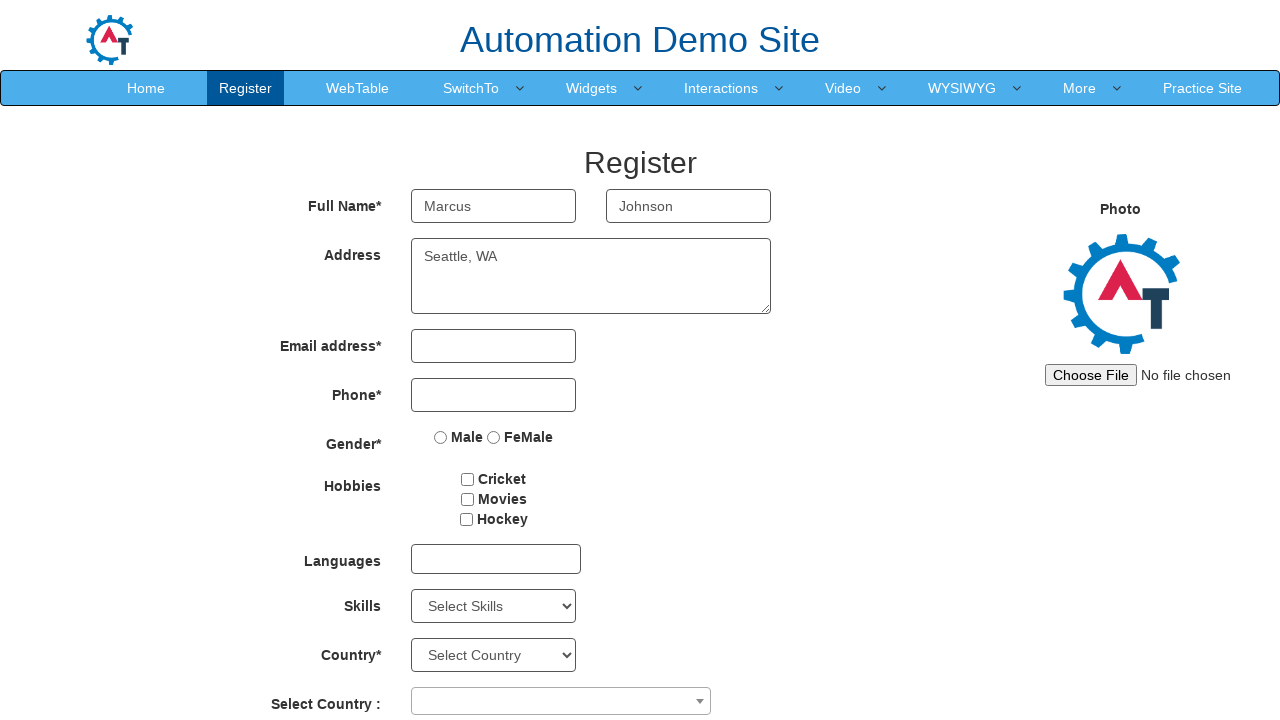

Filled email field with 'marcus.johnson@example.com' on xpath=/html/body/section/div/div/div[2]/form/div[3]/div/input
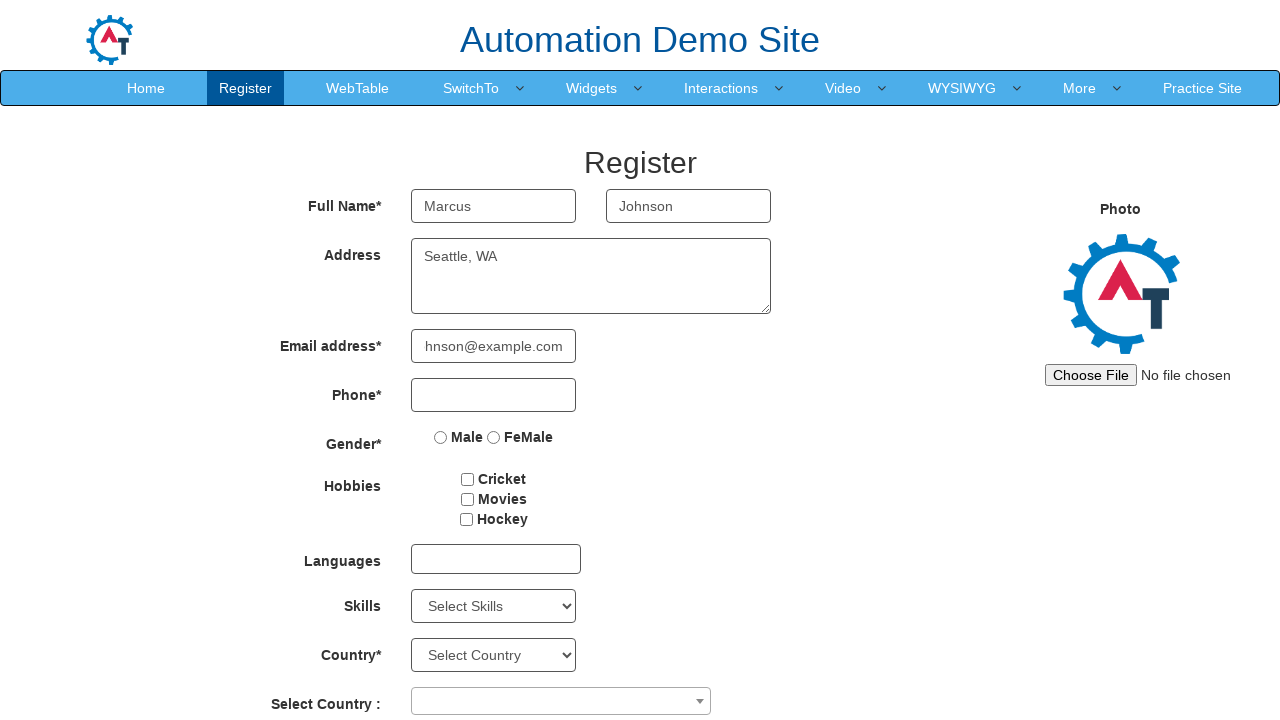

Filled phone number field with '5551234567' on xpath=/html/body/section/div/div/div[2]/form/div[4]/div/input
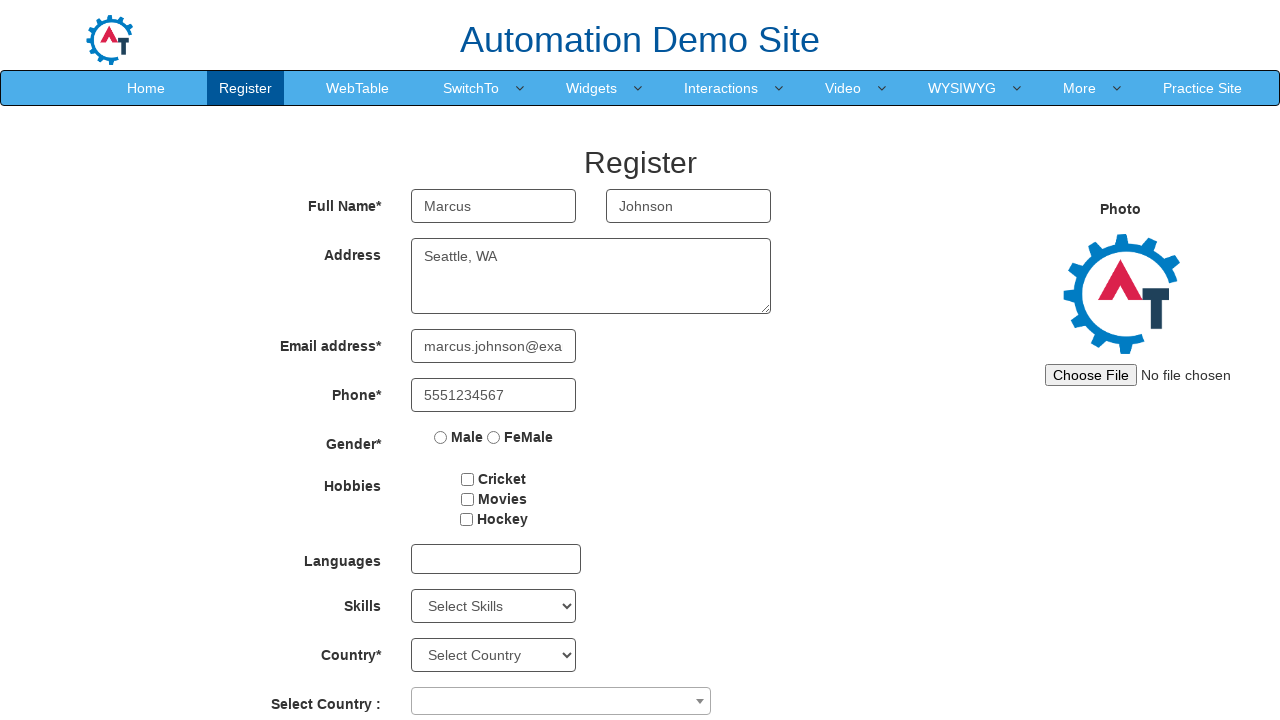

Selected gender option at (441, 437) on xpath=/html/body/section/div/div/div[2]/form/div[5]/div/label[1]/input
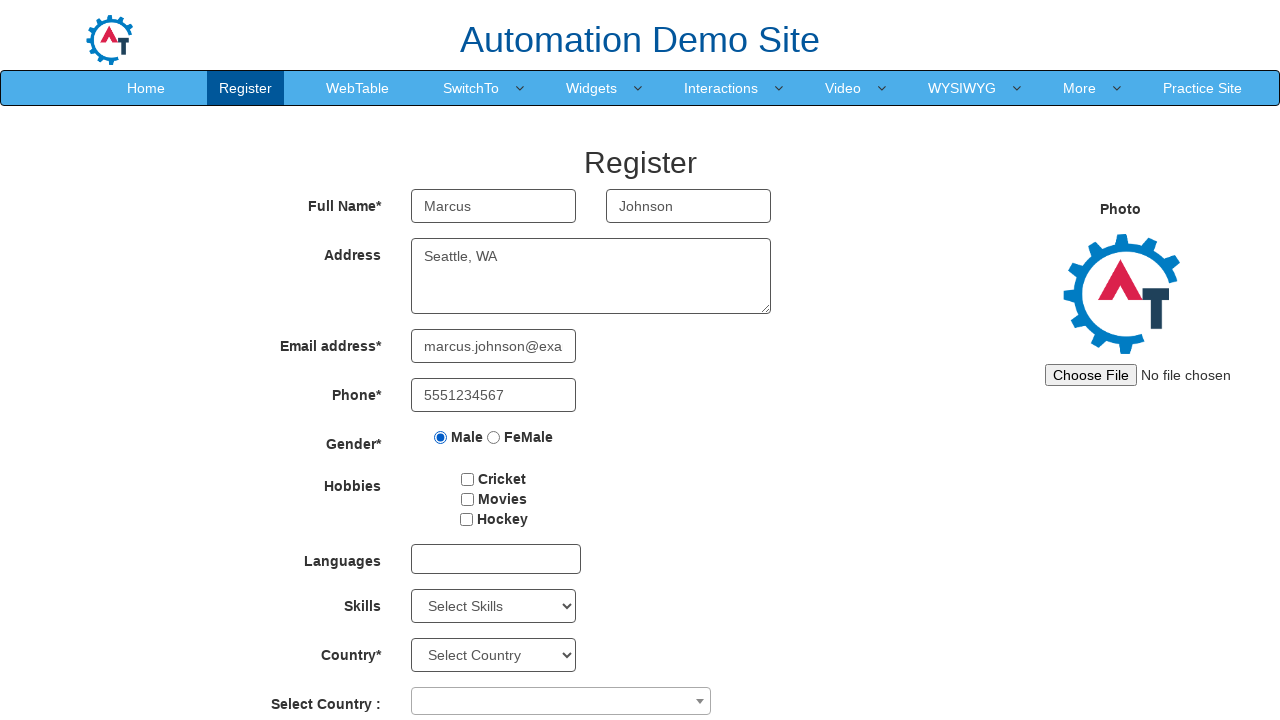

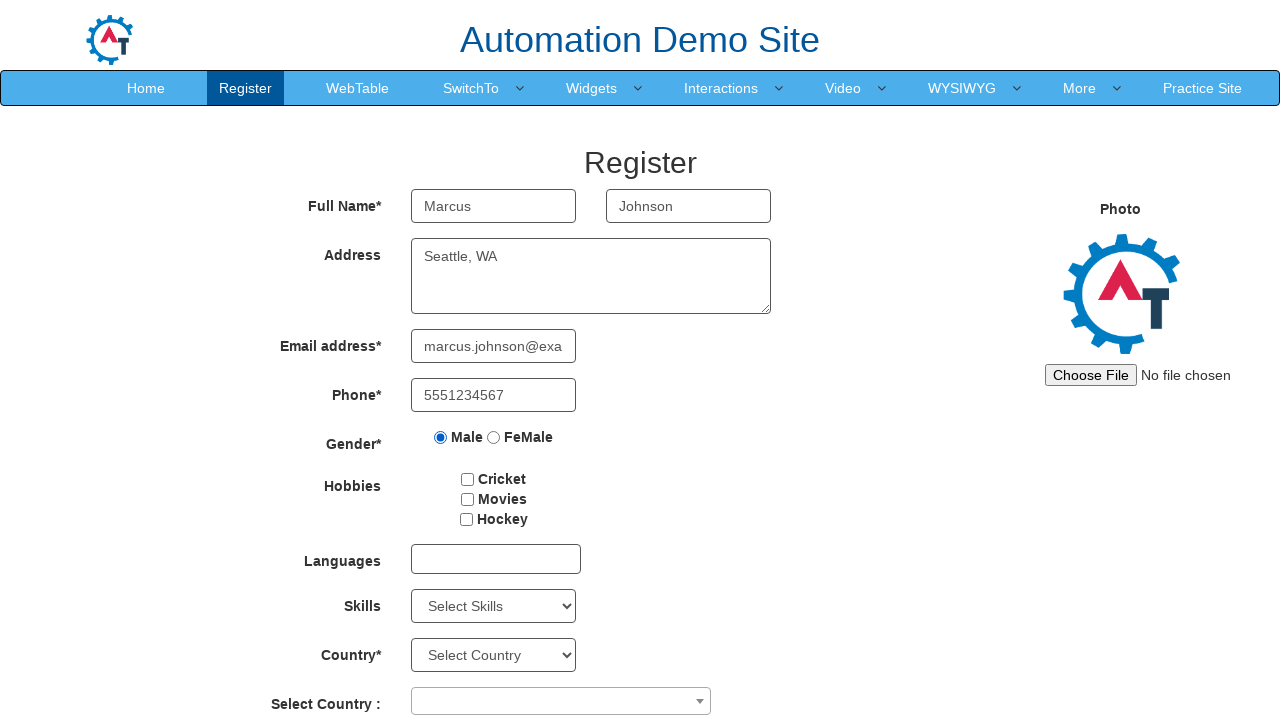